Tests the mortgage calculator by clicking on advanced options and selecting different start month and year combinations from dropdown menus, iterating through Aug/Sep/Oct months and 2022/2023/2024 years.

Starting URL: https://www.mlcalc.com

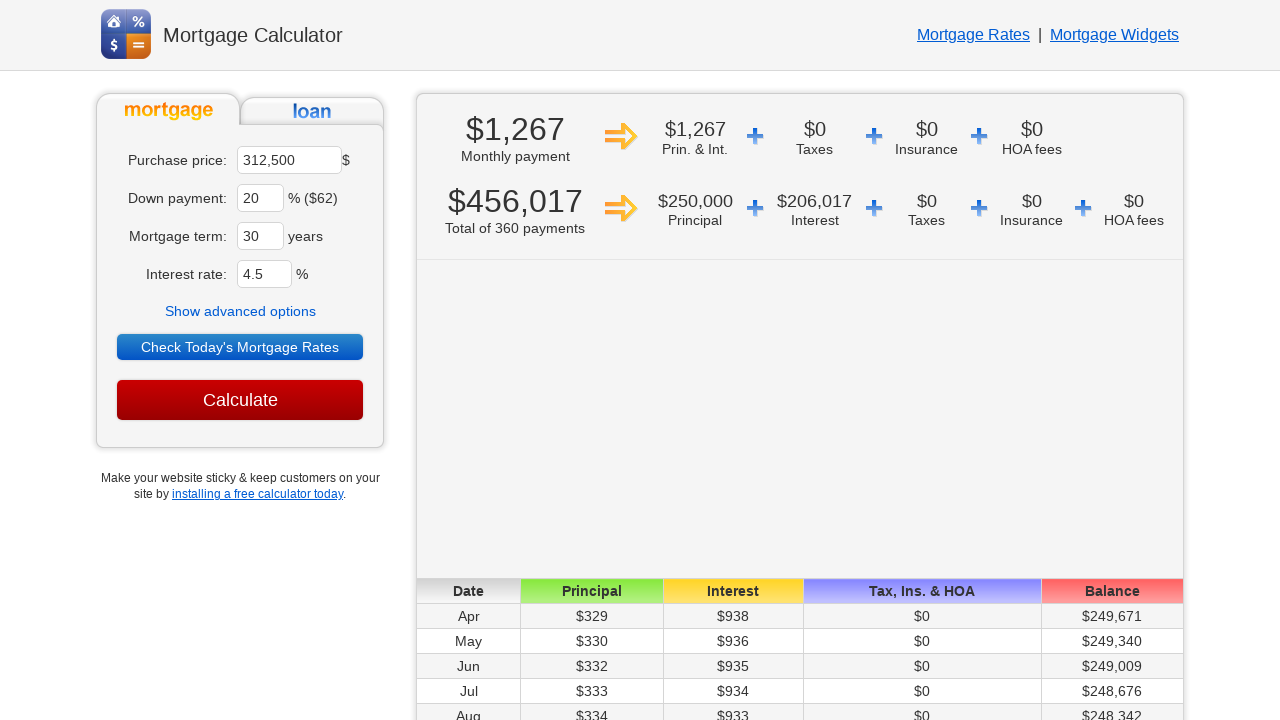

Page loaded and network idle reached
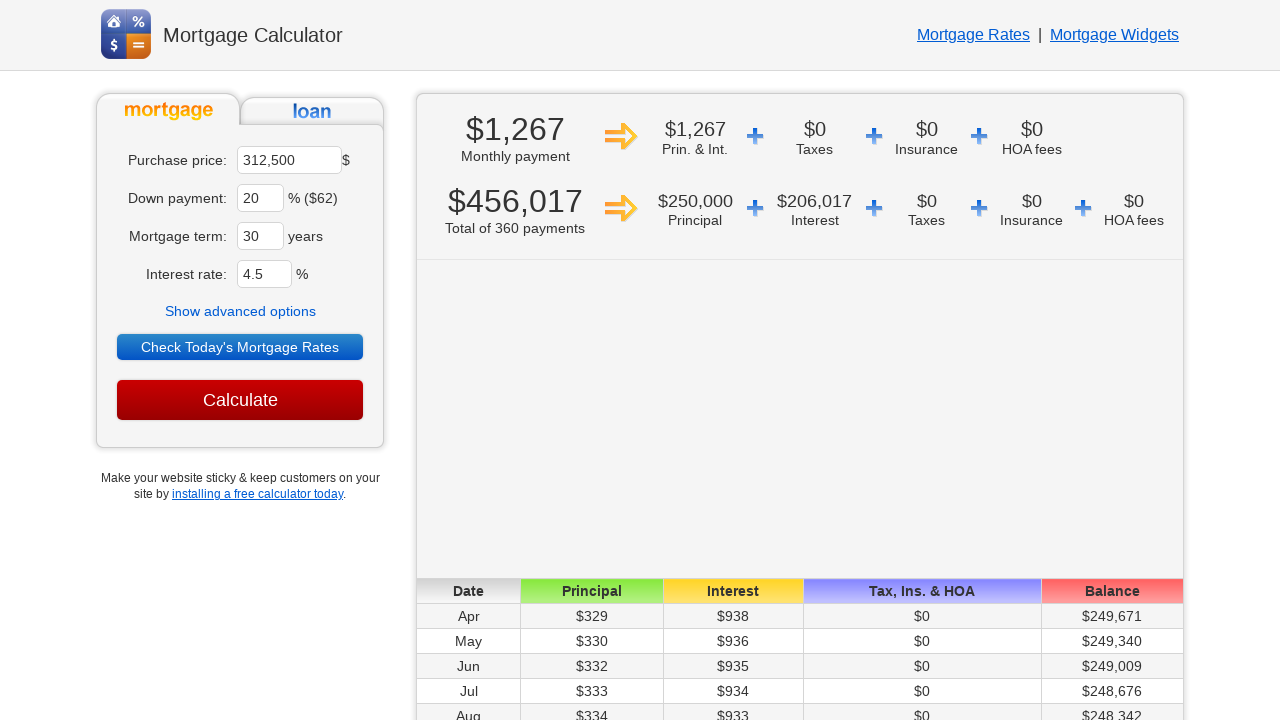

Clicked on 'Show advanced options' button at (240, 311) on xpath=//*[text()='Show advanced options']
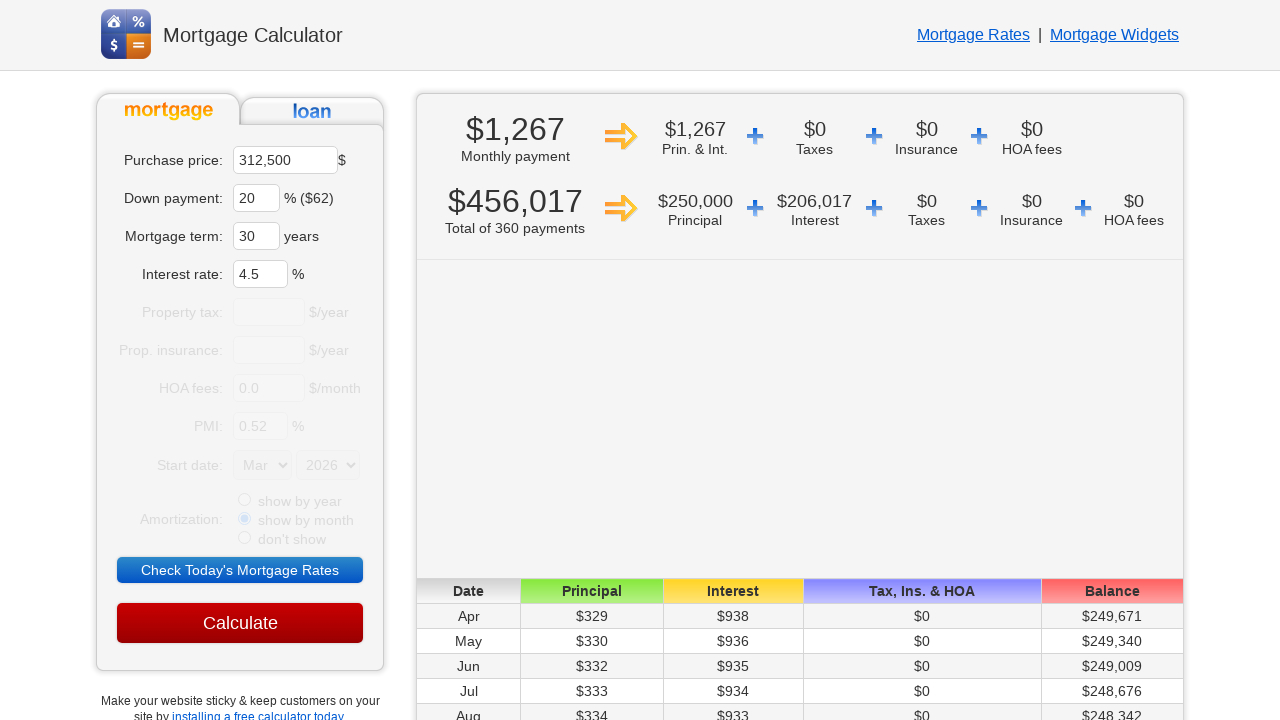

Advanced options dropdown loaded
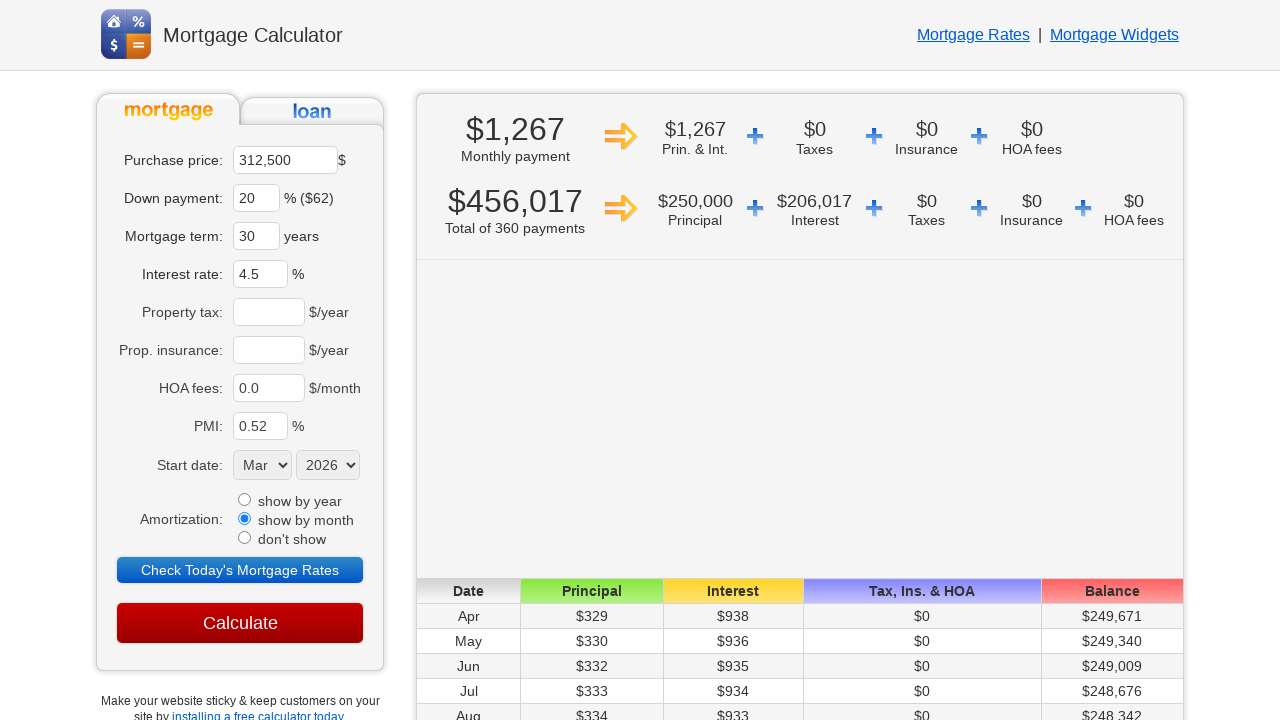

Selected Aug from start month dropdown on select[name='sm']
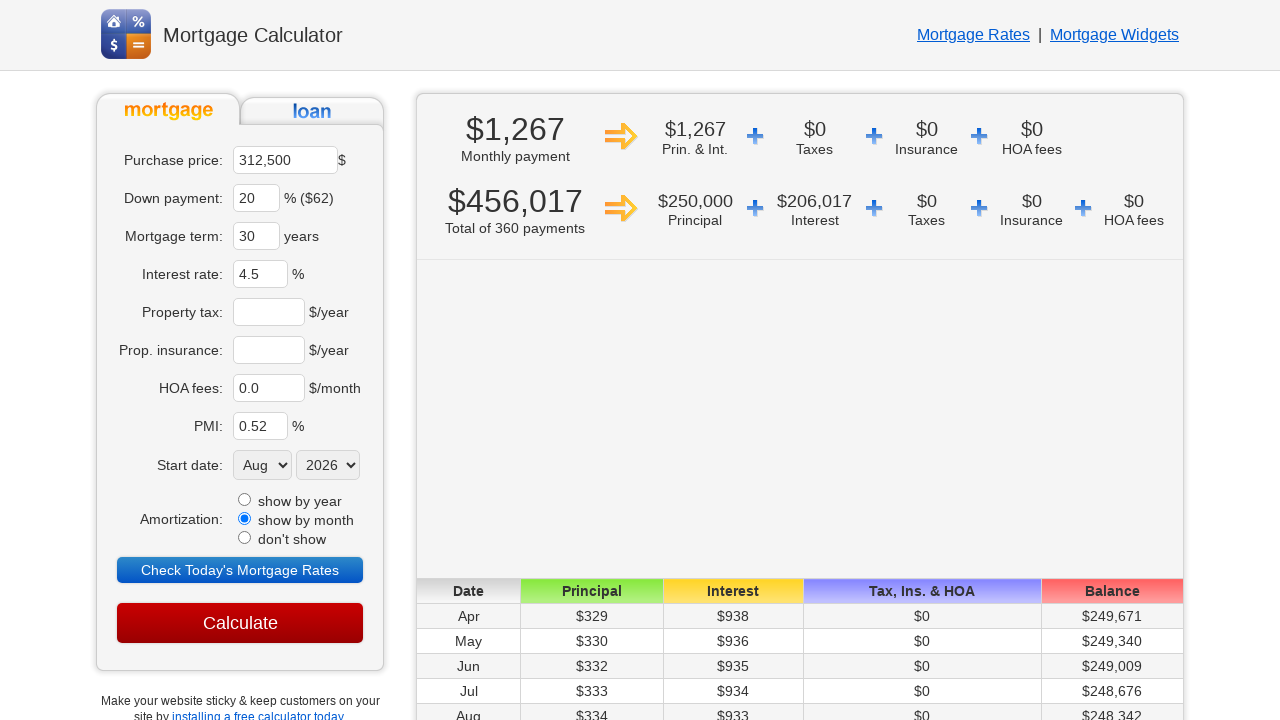

Selected 2022 from start year dropdown on select[name='sy']
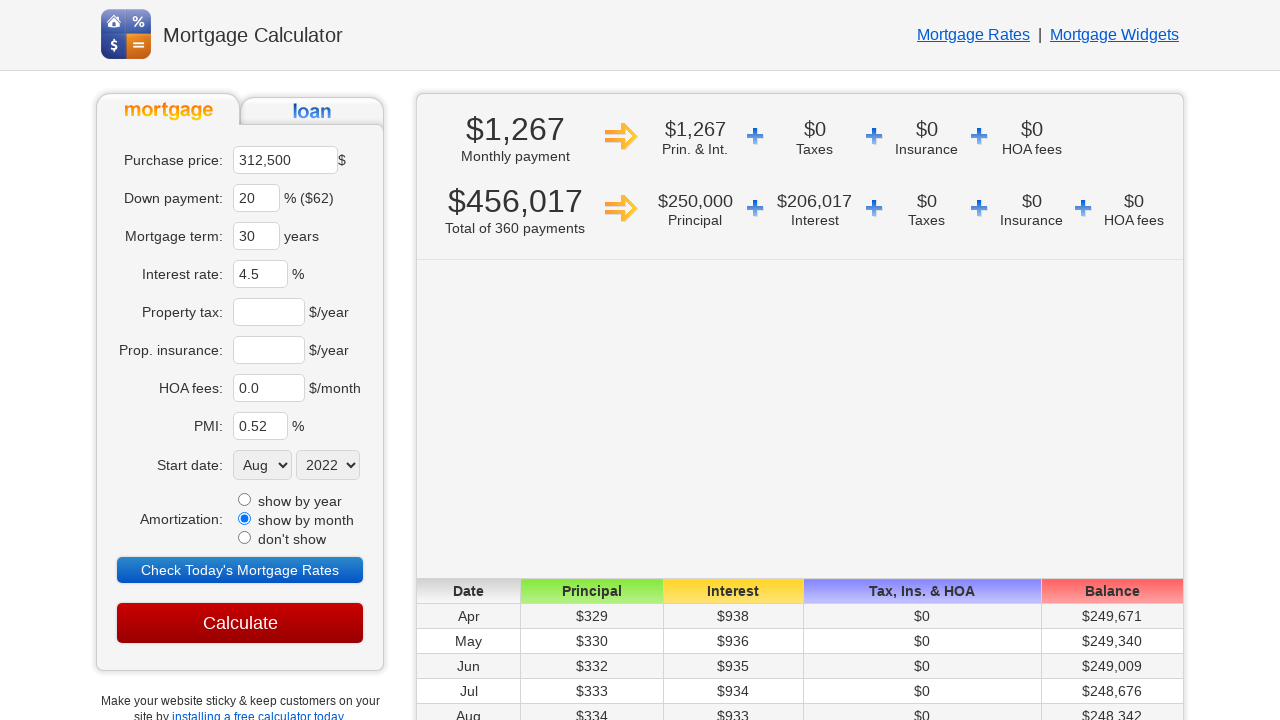

Navigated to mortgage calculator for iteration 2
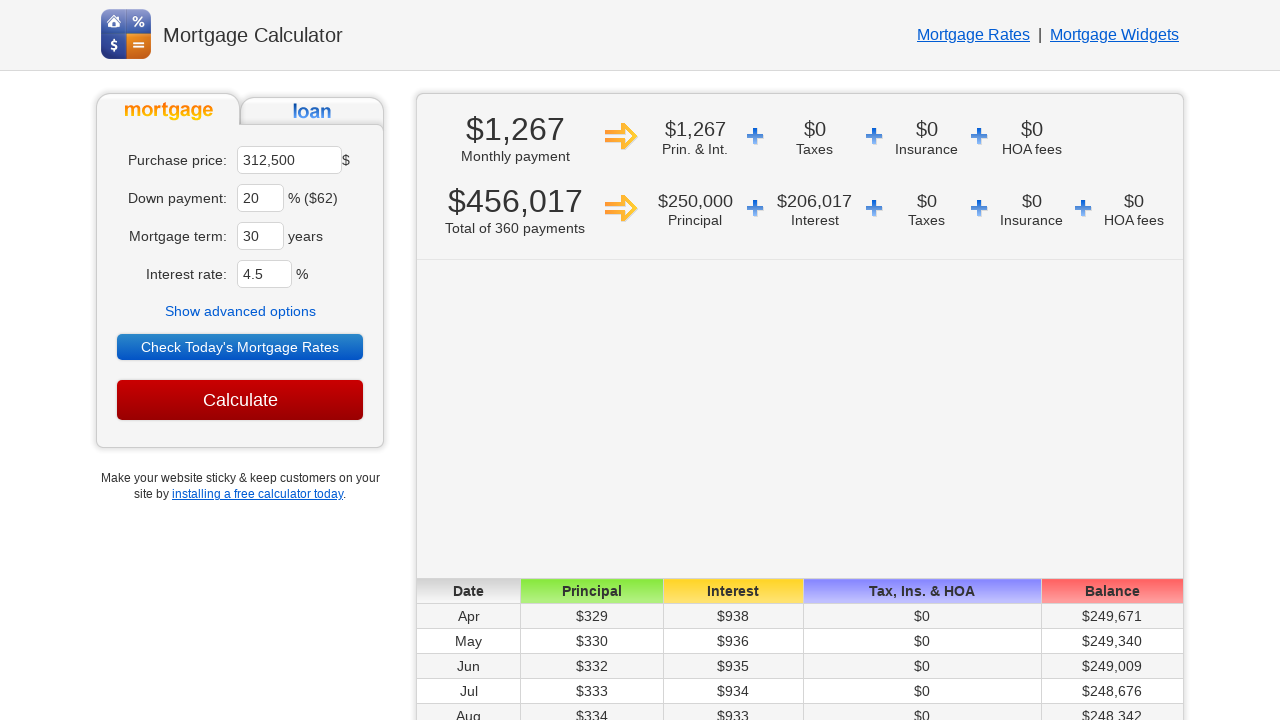

Page loaded and network idle reached
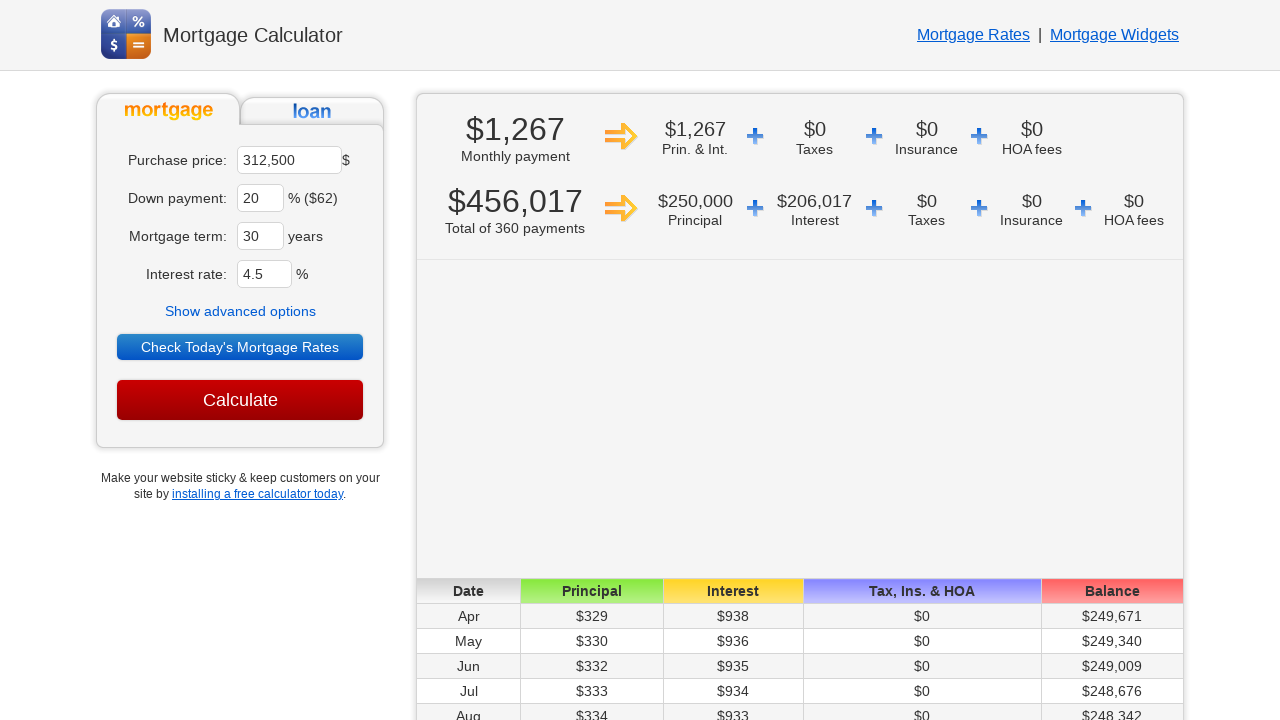

Clicked on 'Show advanced options' button at (240, 311) on xpath=//*[text()='Show advanced options']
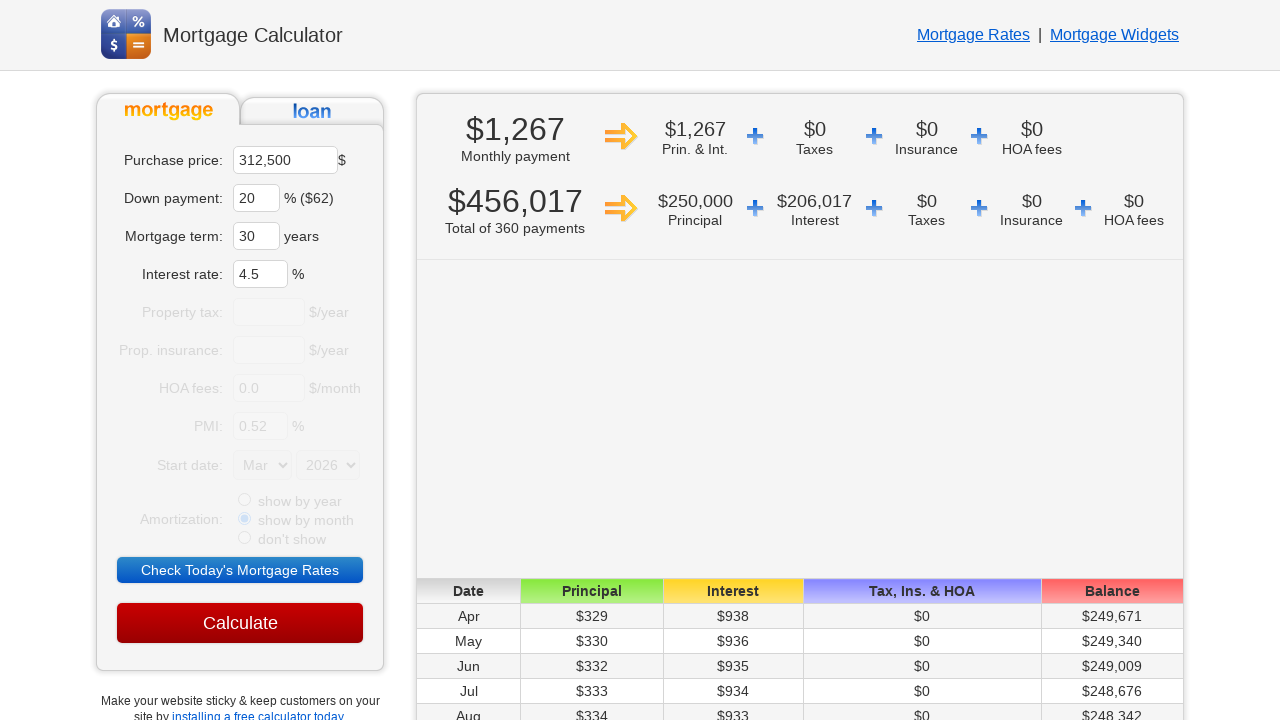

Advanced options dropdown loaded
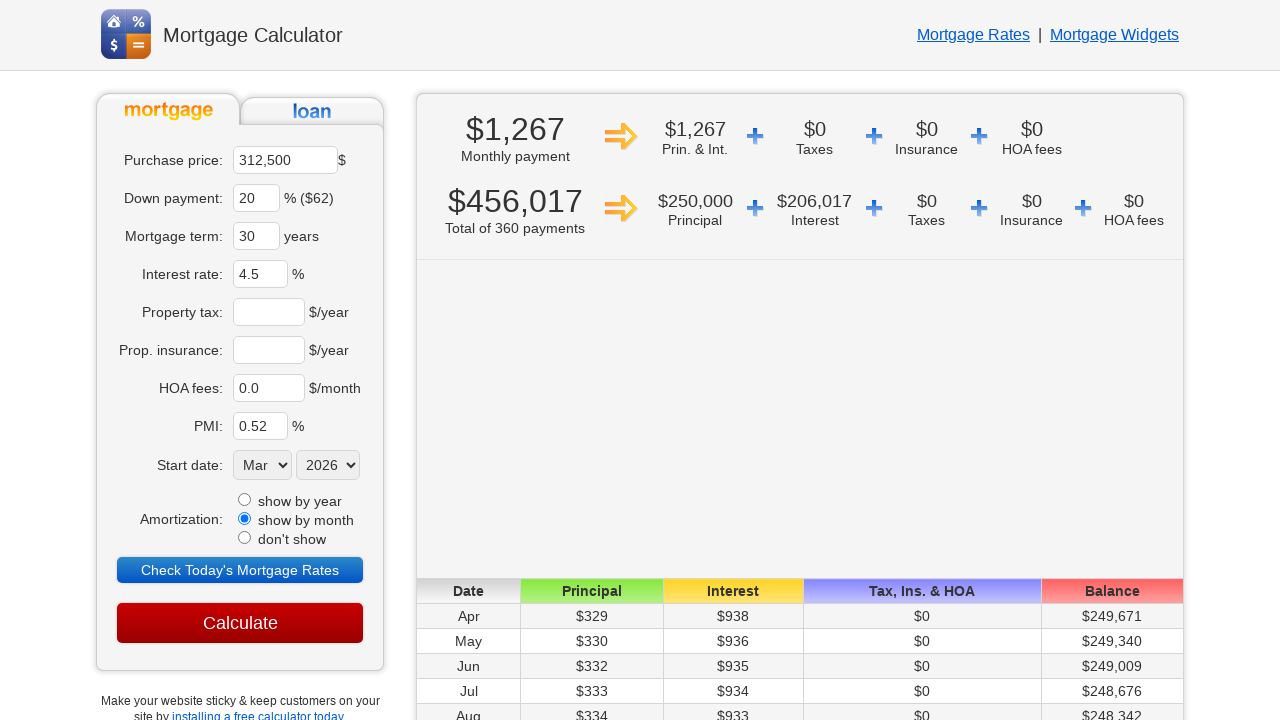

Selected Sep from start month dropdown on select[name='sm']
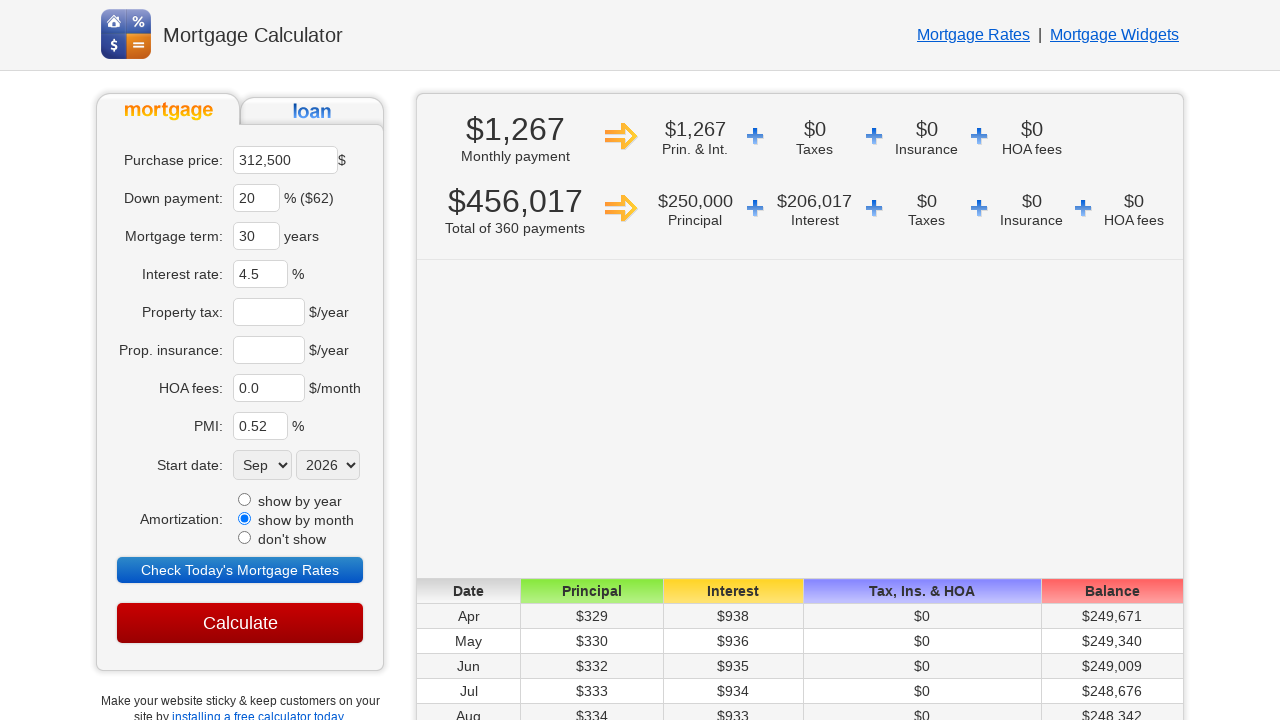

Selected 2023 from start year dropdown on select[name='sy']
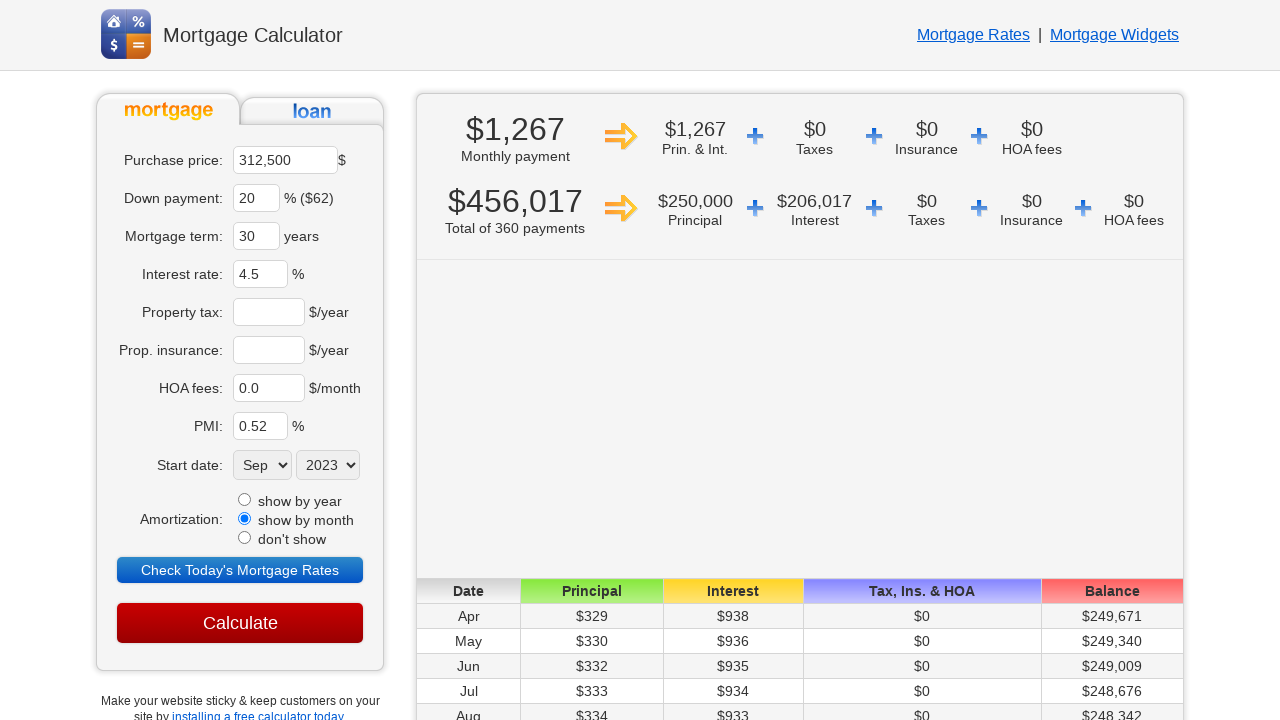

Navigated to mortgage calculator for iteration 3
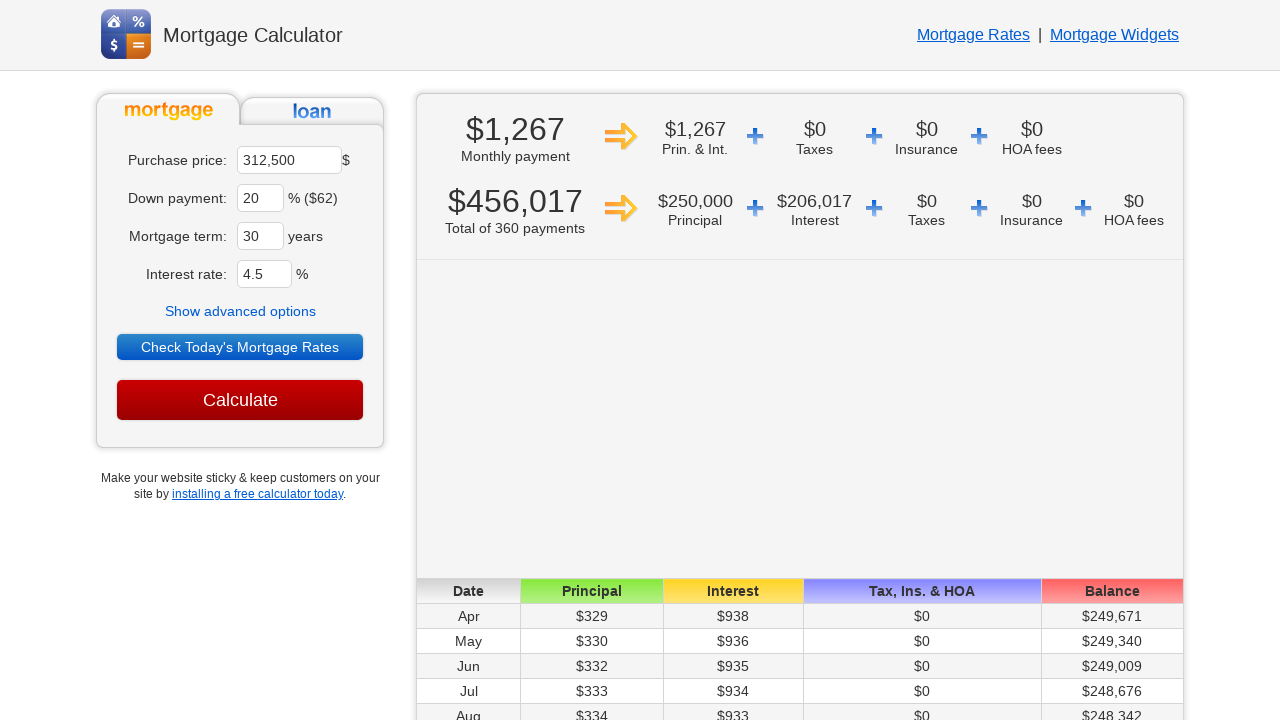

Page loaded and network idle reached
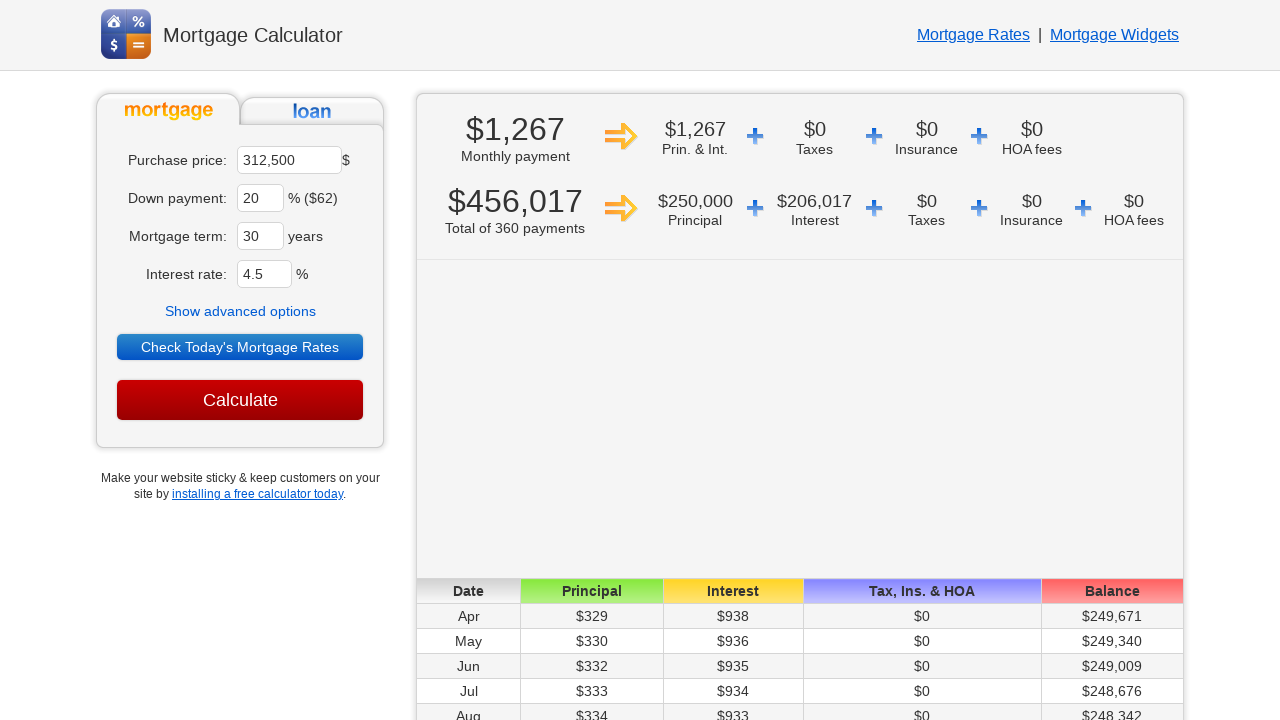

Clicked on 'Show advanced options' button at (240, 311) on xpath=//*[text()='Show advanced options']
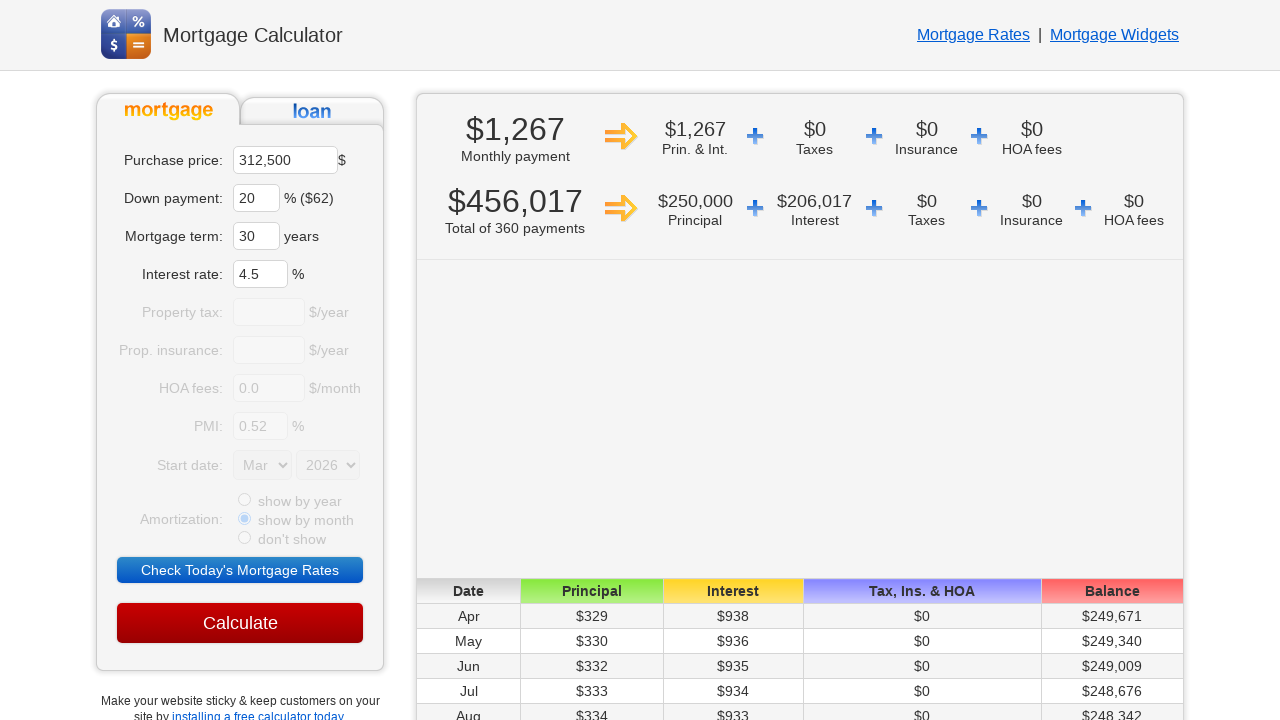

Advanced options dropdown loaded
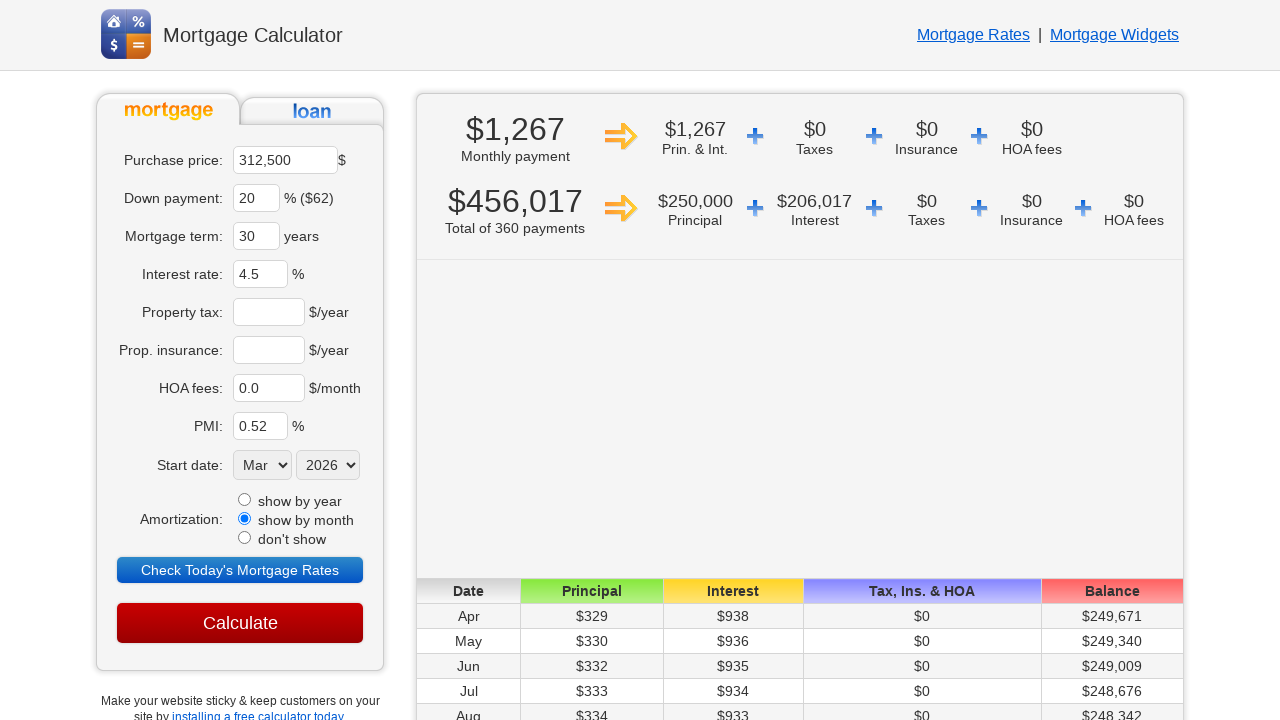

Selected Oct from start month dropdown on select[name='sm']
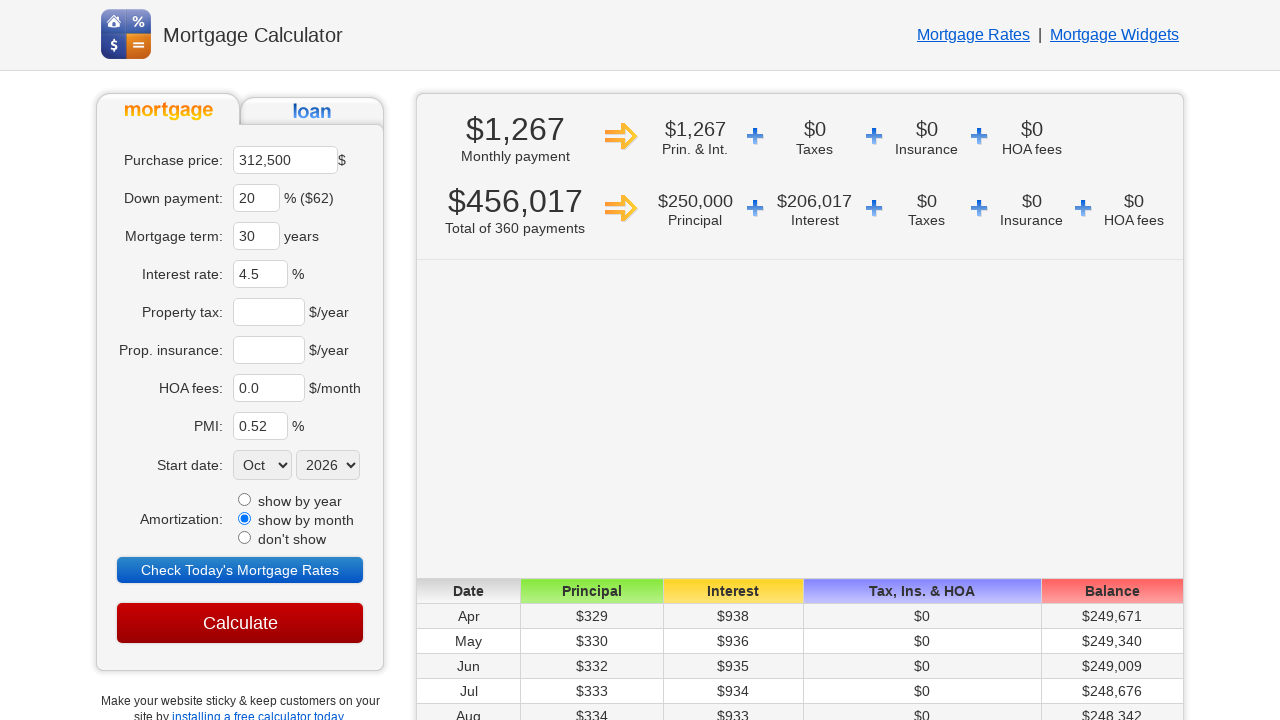

Selected 2024 from start year dropdown on select[name='sy']
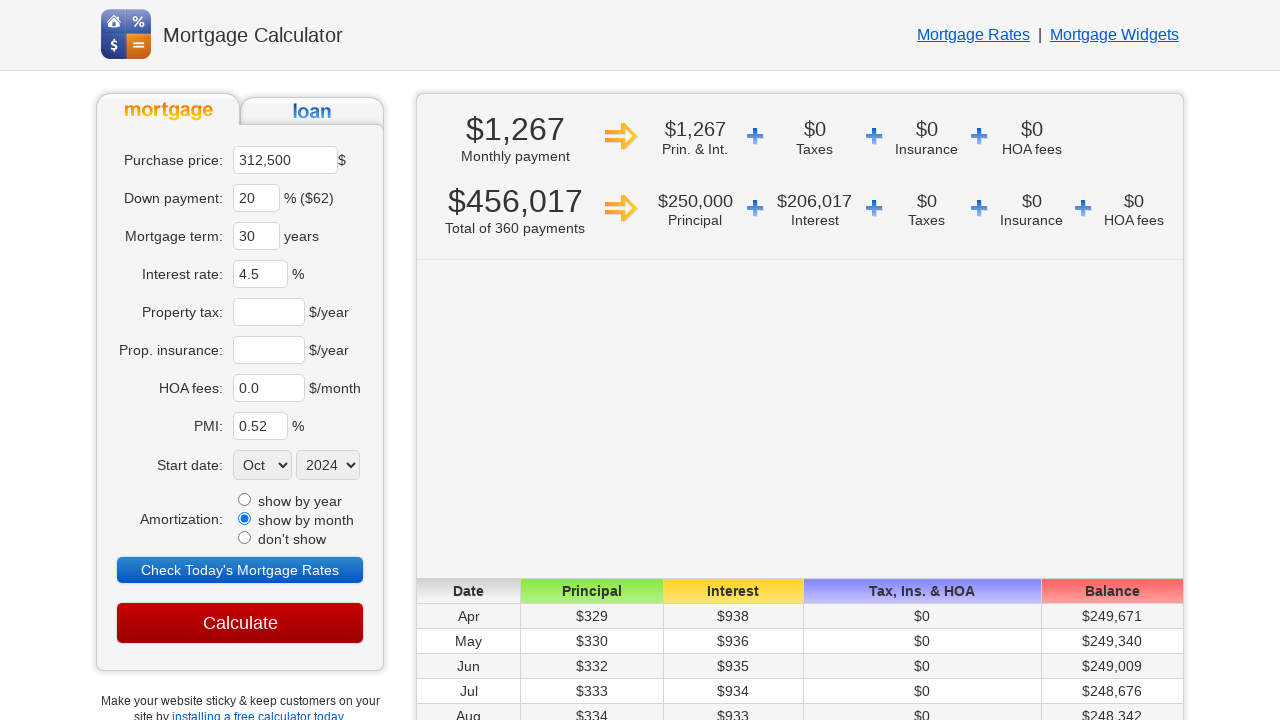

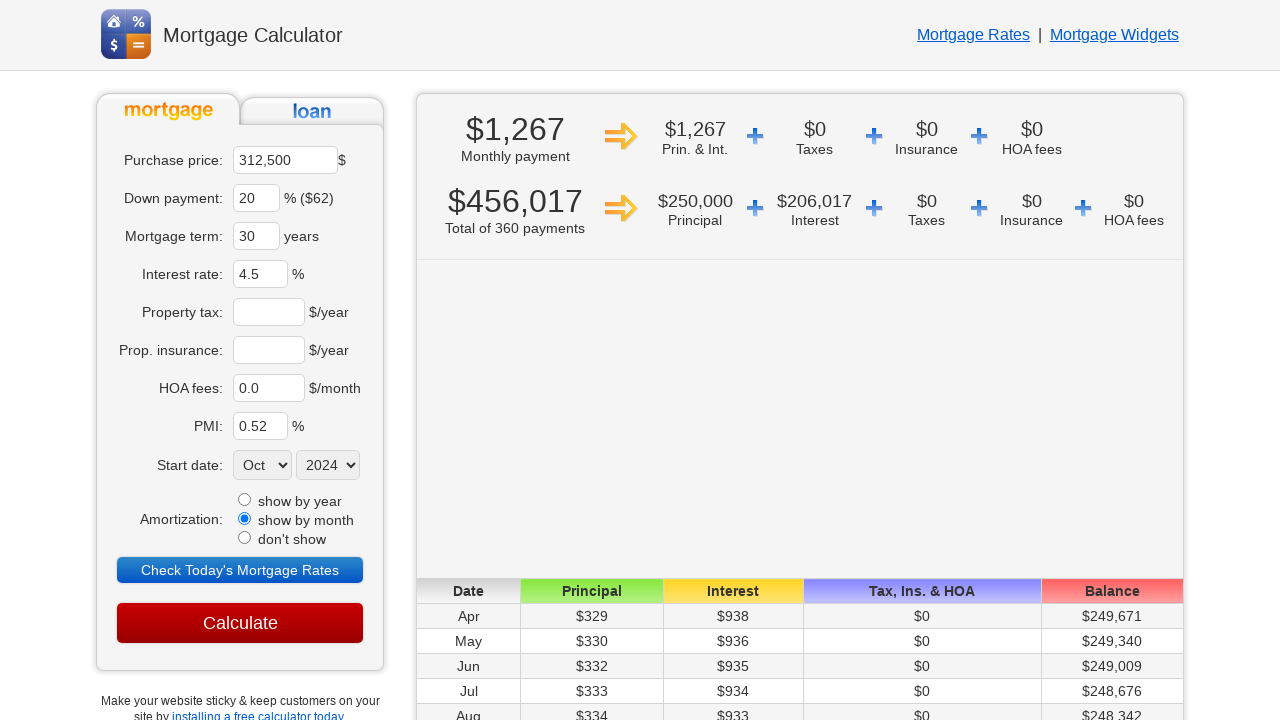